Tests the parking registration flow on OffStreet.io by entering a license plate number, clicking the Park button, optionally handling a Register modal, and verifying a confirmation number is displayed.

Starting URL: https://www.offstreet.io/location/8Q05MGGW

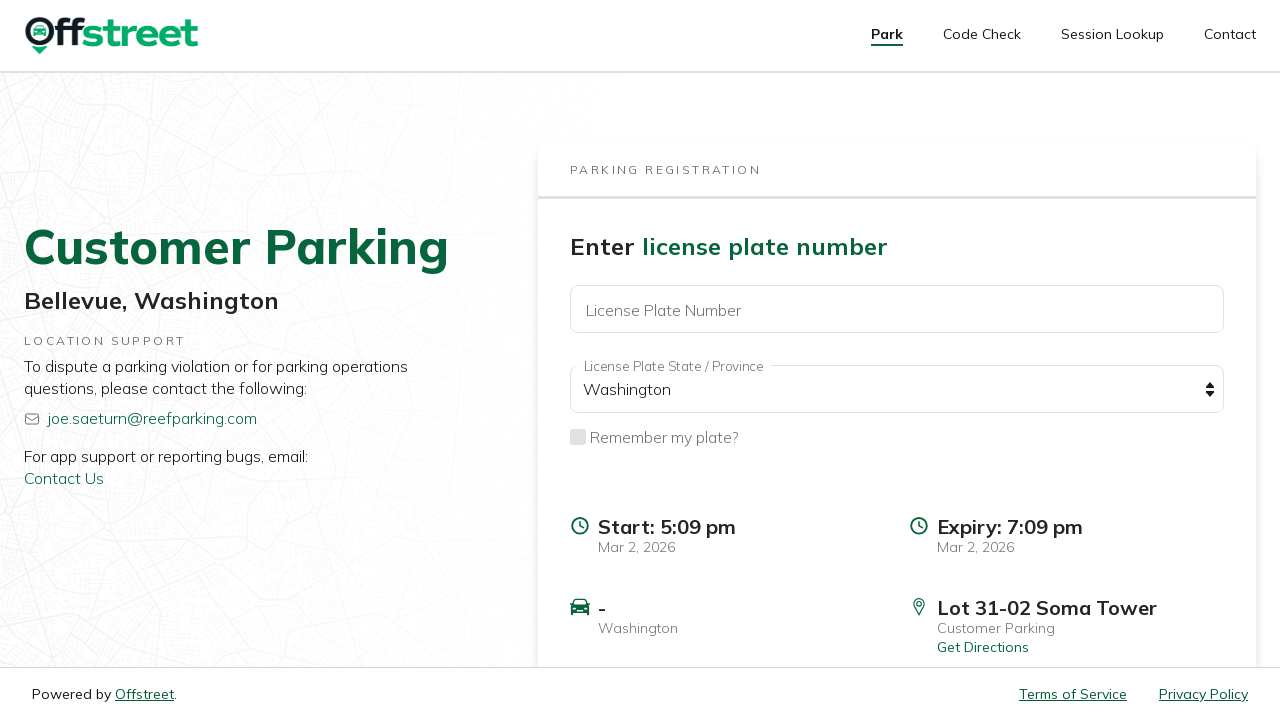

Filled license plate field with 'KRW4521' on #plate
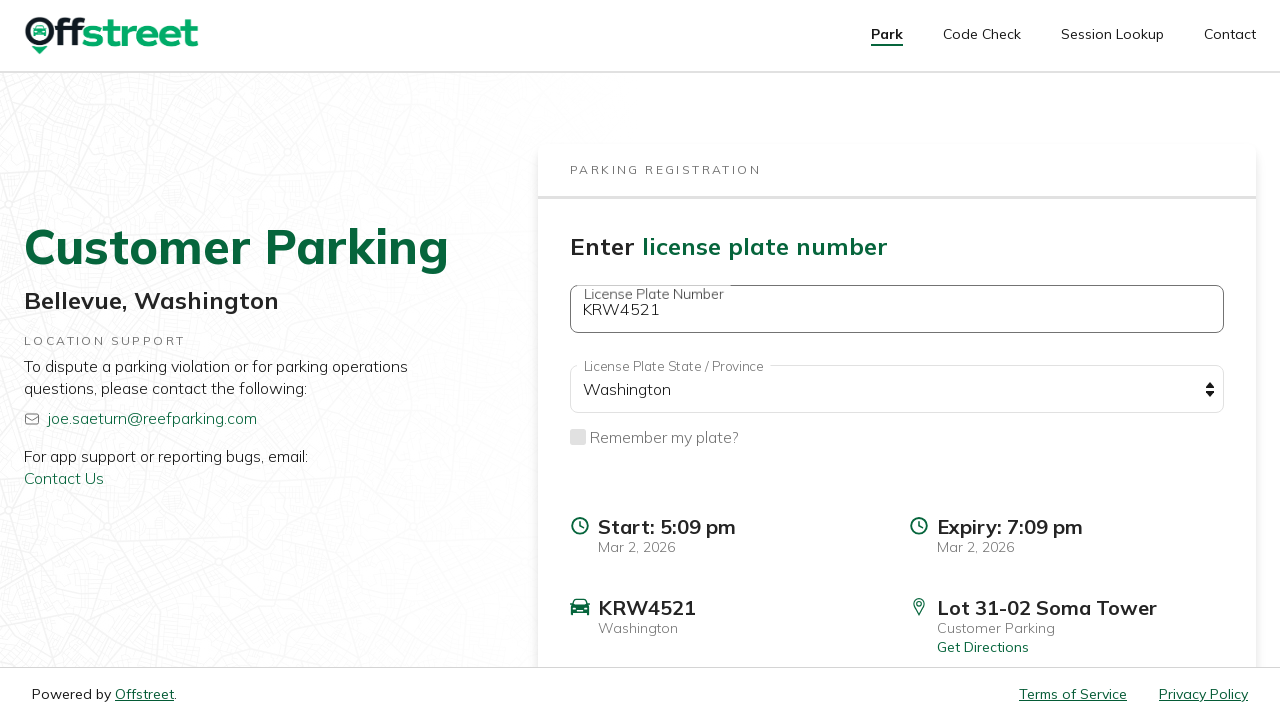

Clicked the Park button at (1158, 537) on internal:role=button[name="Park"i]
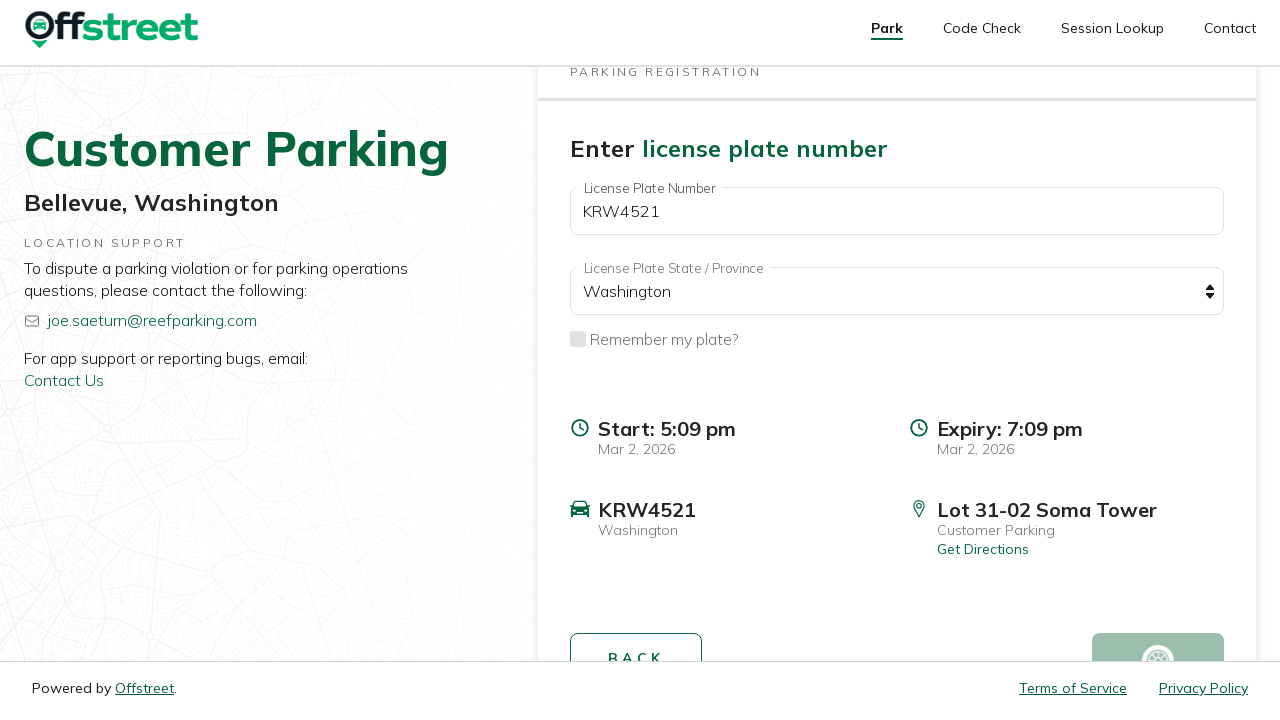

Register modal did not appear, continuing
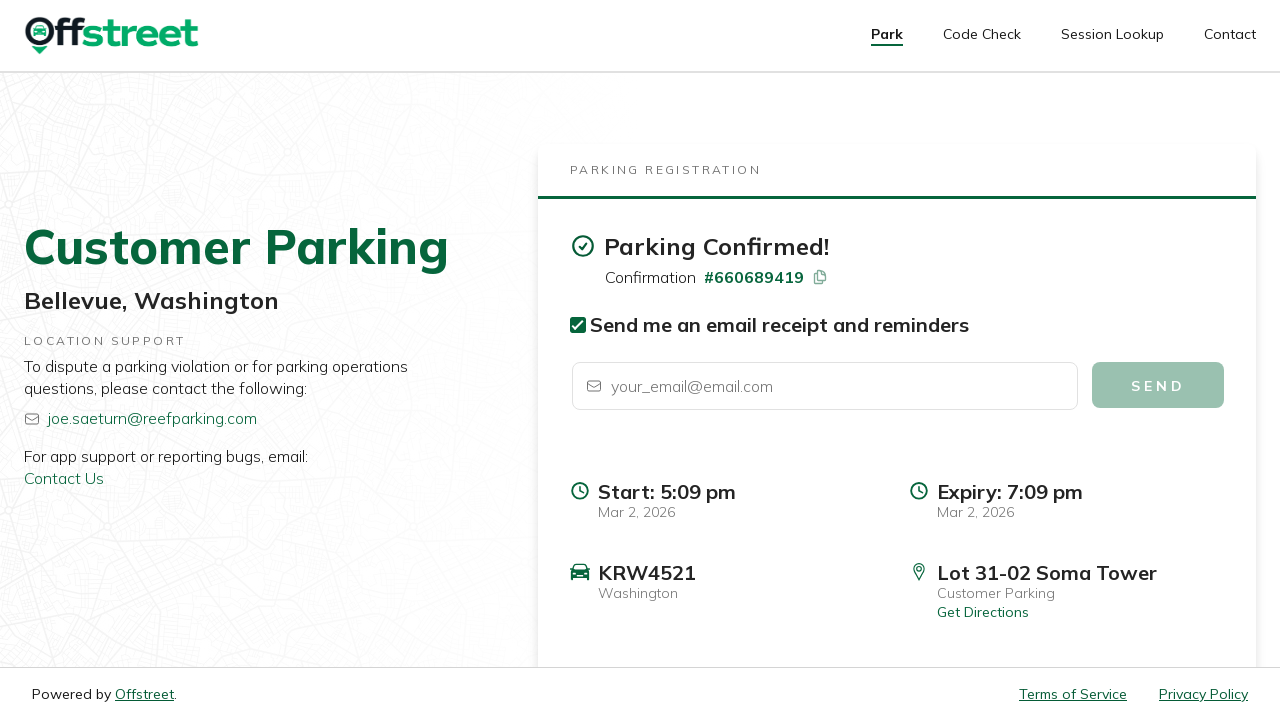

Confirmation number appeared on page
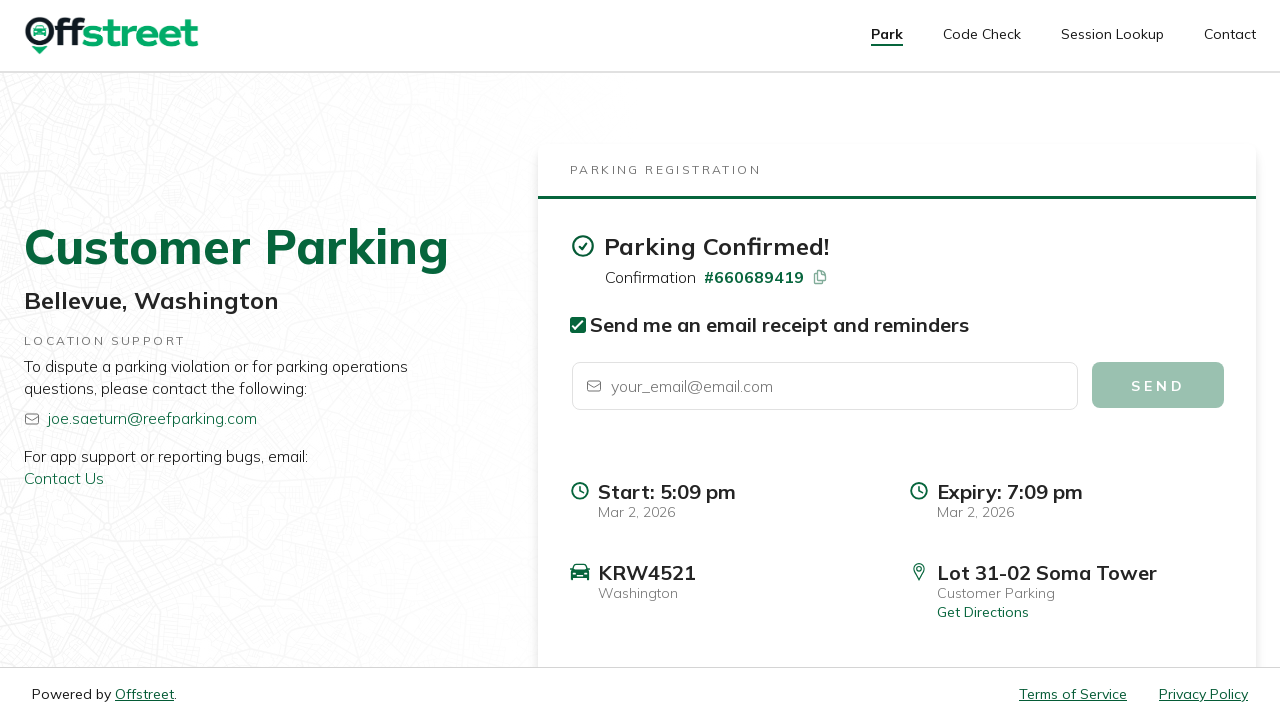

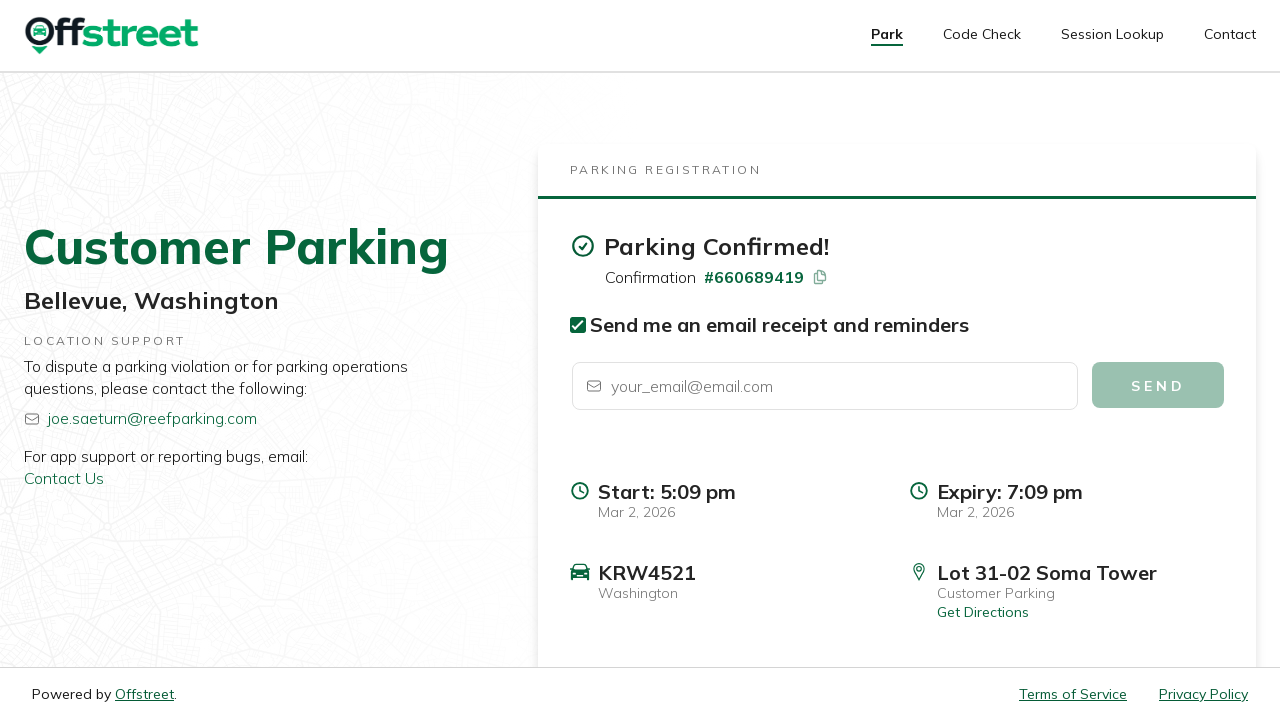